Tests navigation to the registration page by clicking the registration link and verifying the URL changes to the registration page.

Starting URL: https://qa.koel.app/

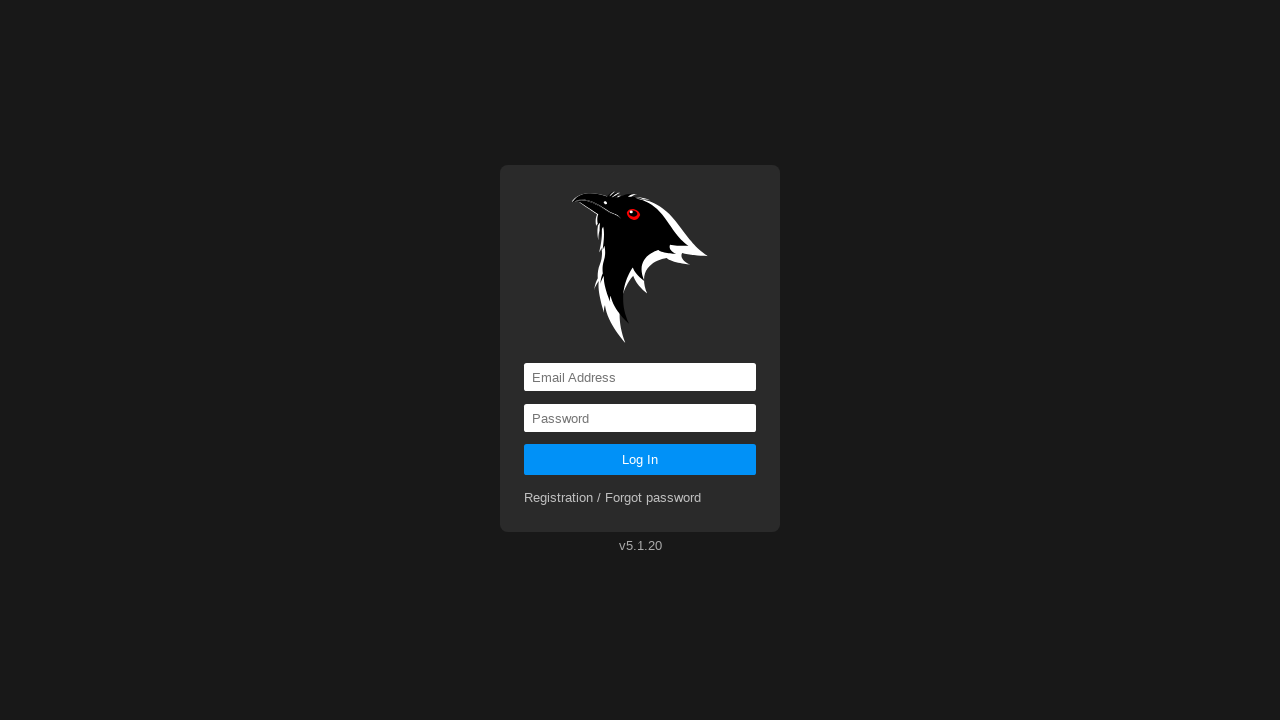

Clicked registration link at (613, 498) on a[href='registration']
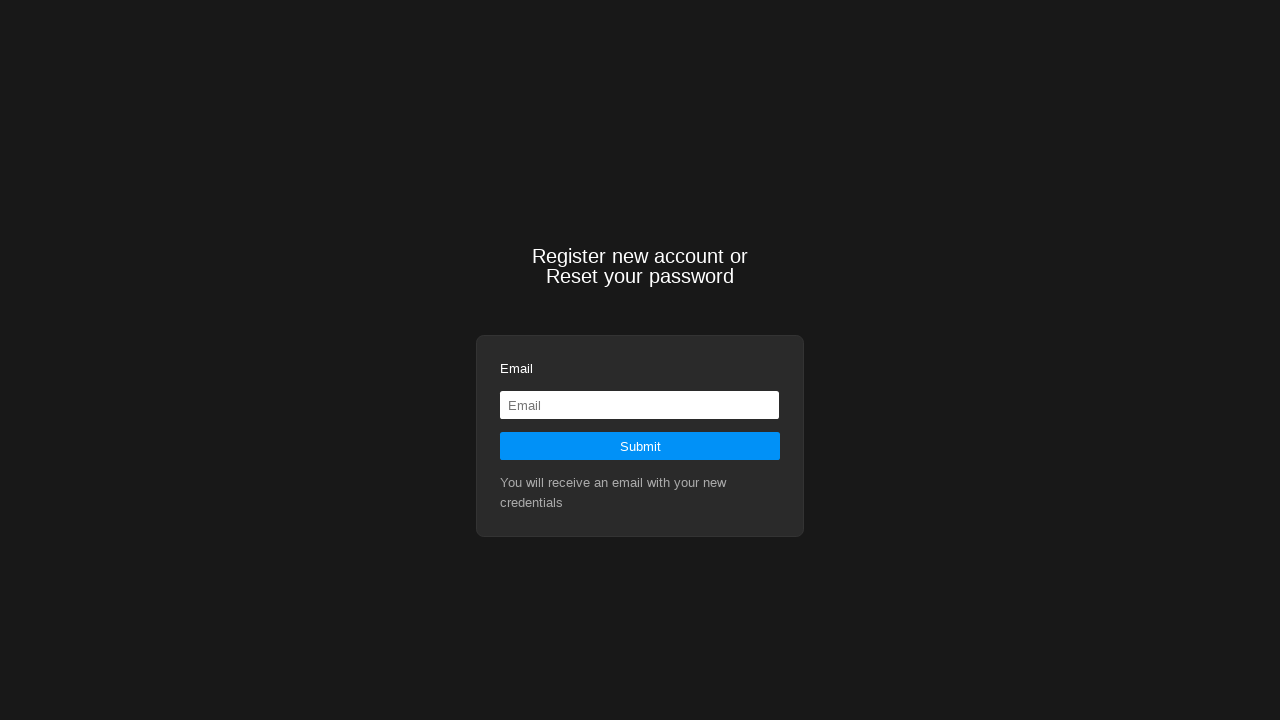

Navigated to registration page and URL confirmed as https://qa.koel.app/registration
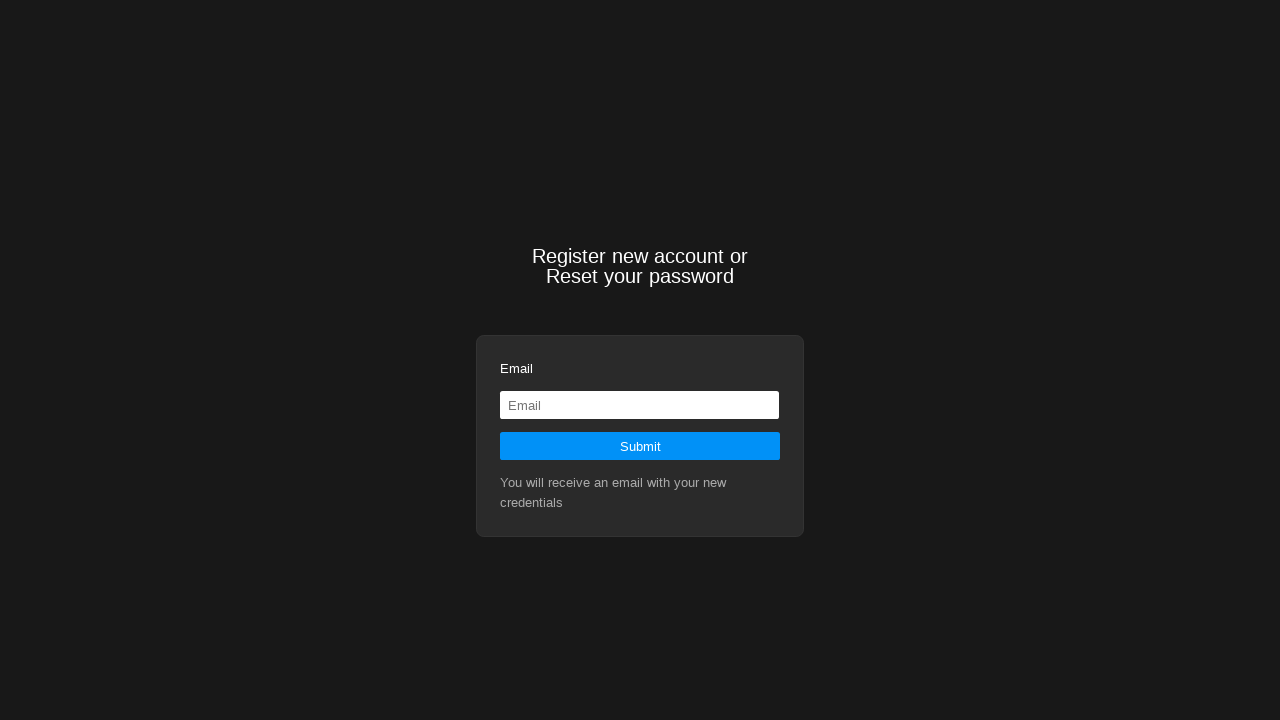

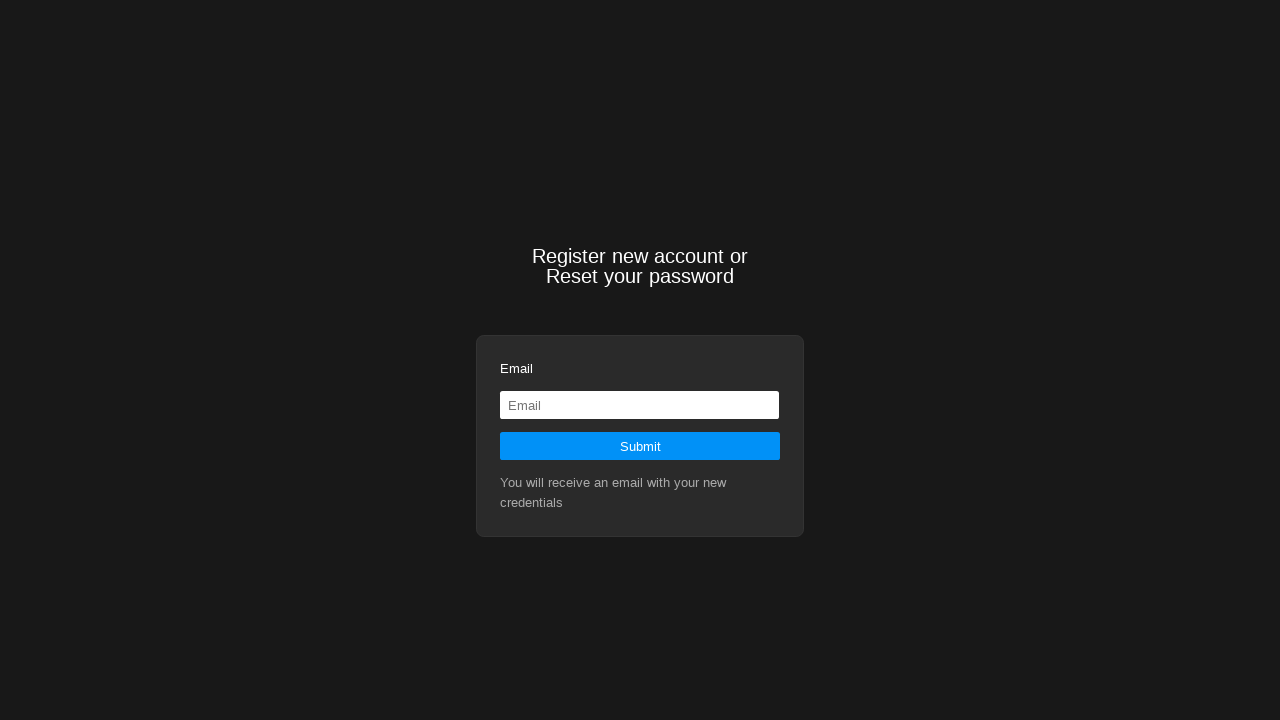